Tests filling out multiple contact forms on a practice page by entering names and messages into form fields

Starting URL: https://ultimateqa.com/filling-out-forms

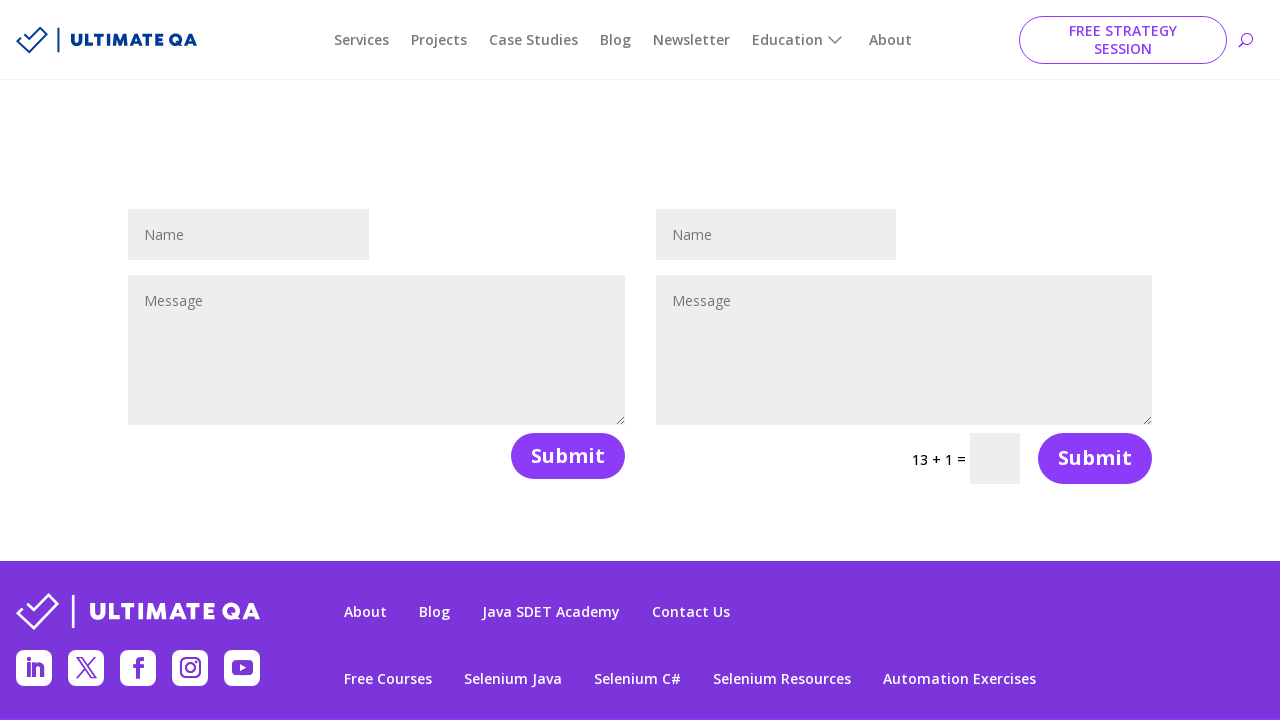

Filled first contact form name field with 'shreyansh' on #et_pb_contact_name_0
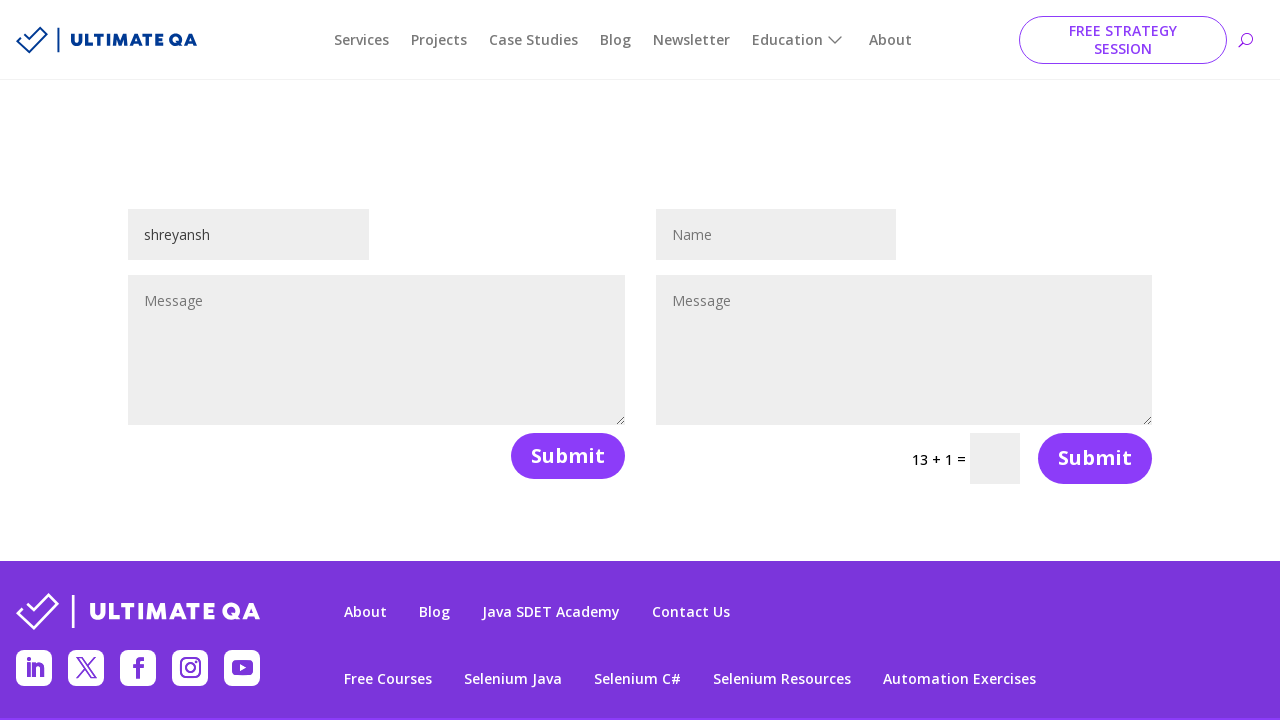

Filled first contact form message field with 'test message' on #et_pb_contact_message_0
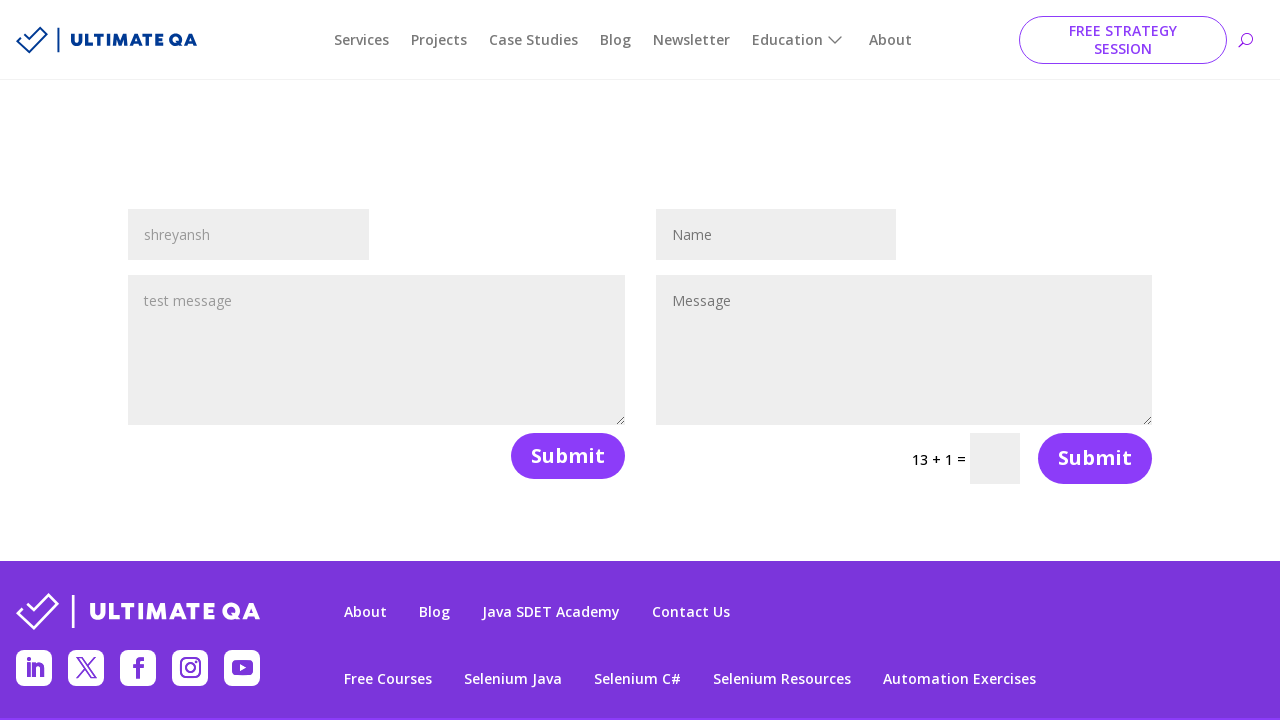

Filled second contact form name field with 'jain' on #et_pb_contact_name_1
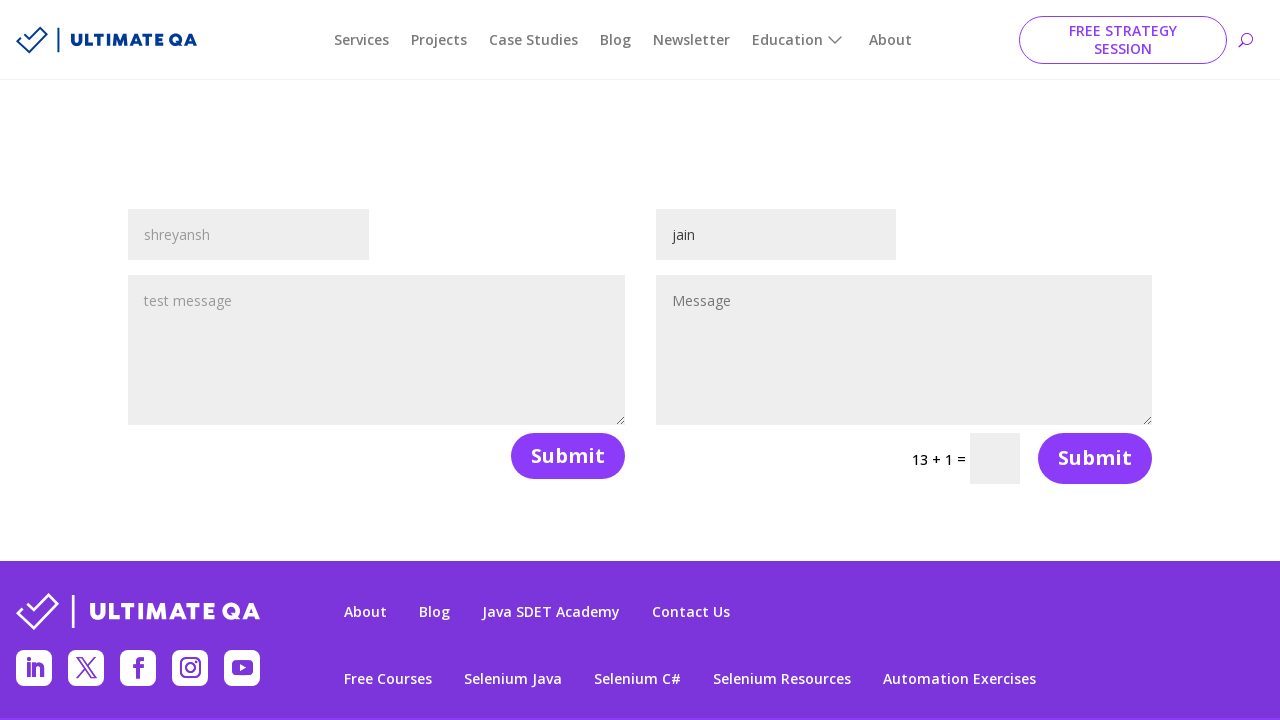

Filled second contact form message field with 'test message 2 ' on #et_pb_contact_message_1
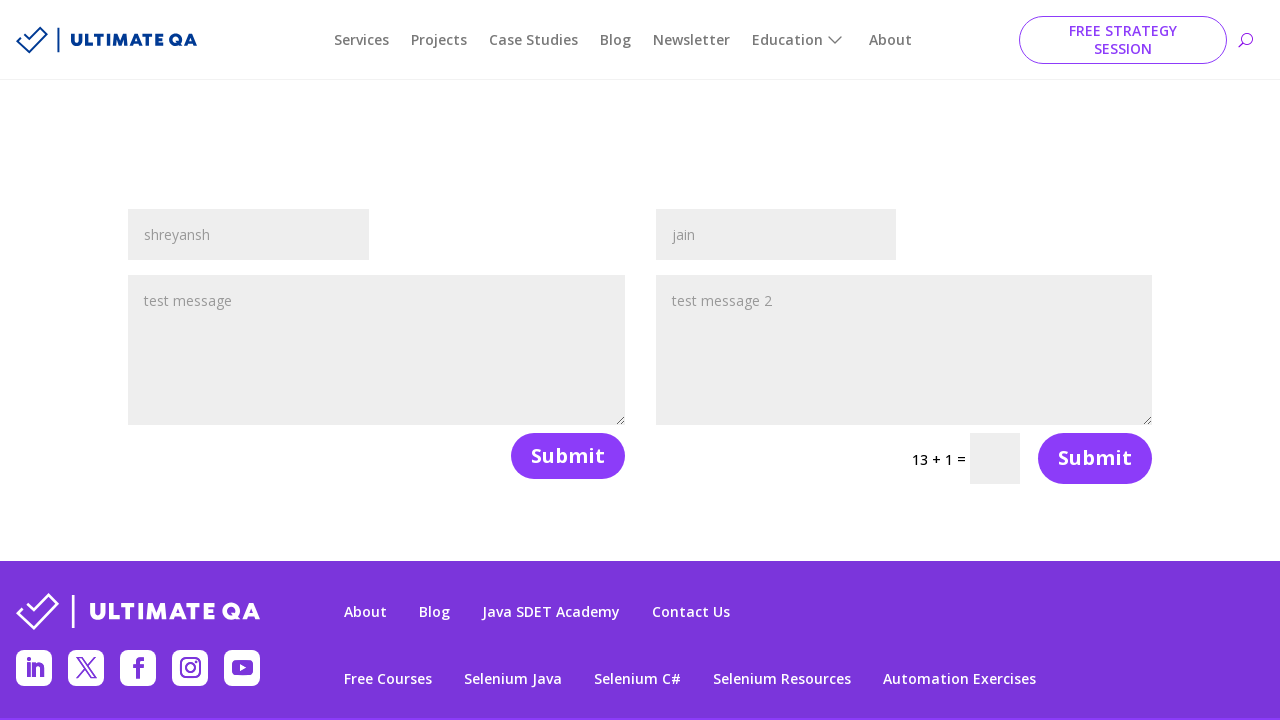

Typed 'raghvendra pratap singh tomar' sequentially in first contact form name field
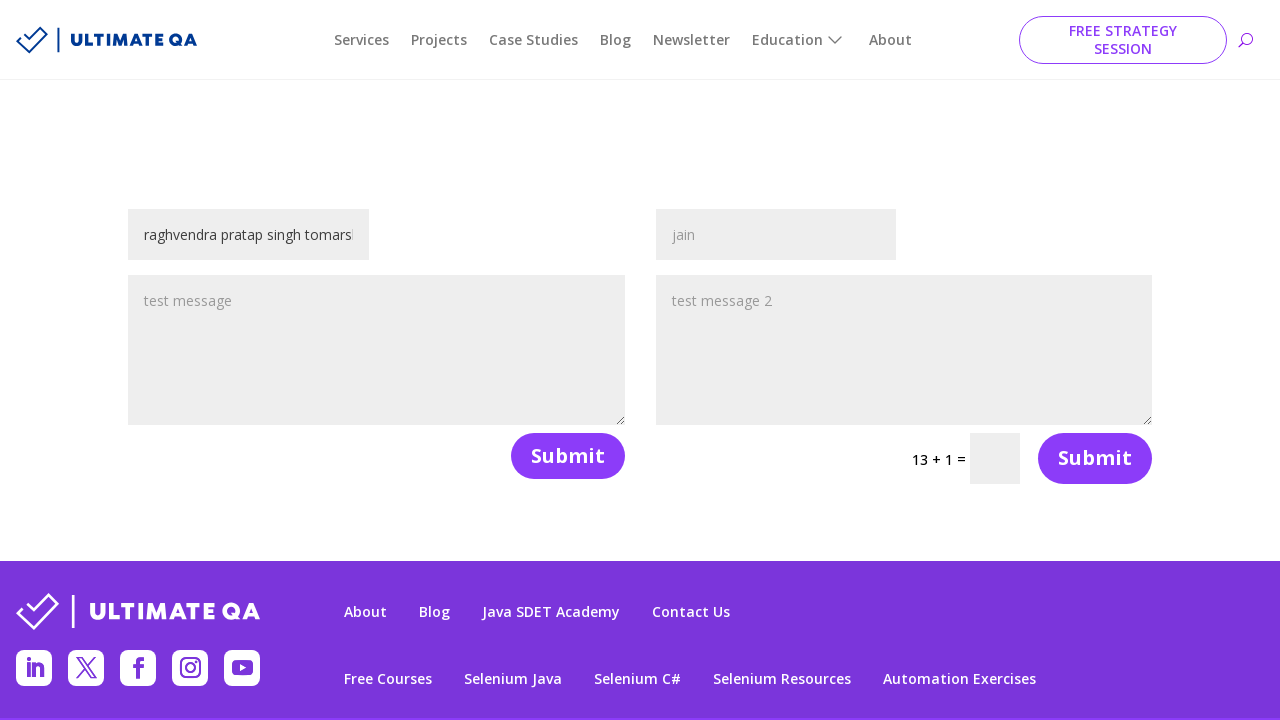

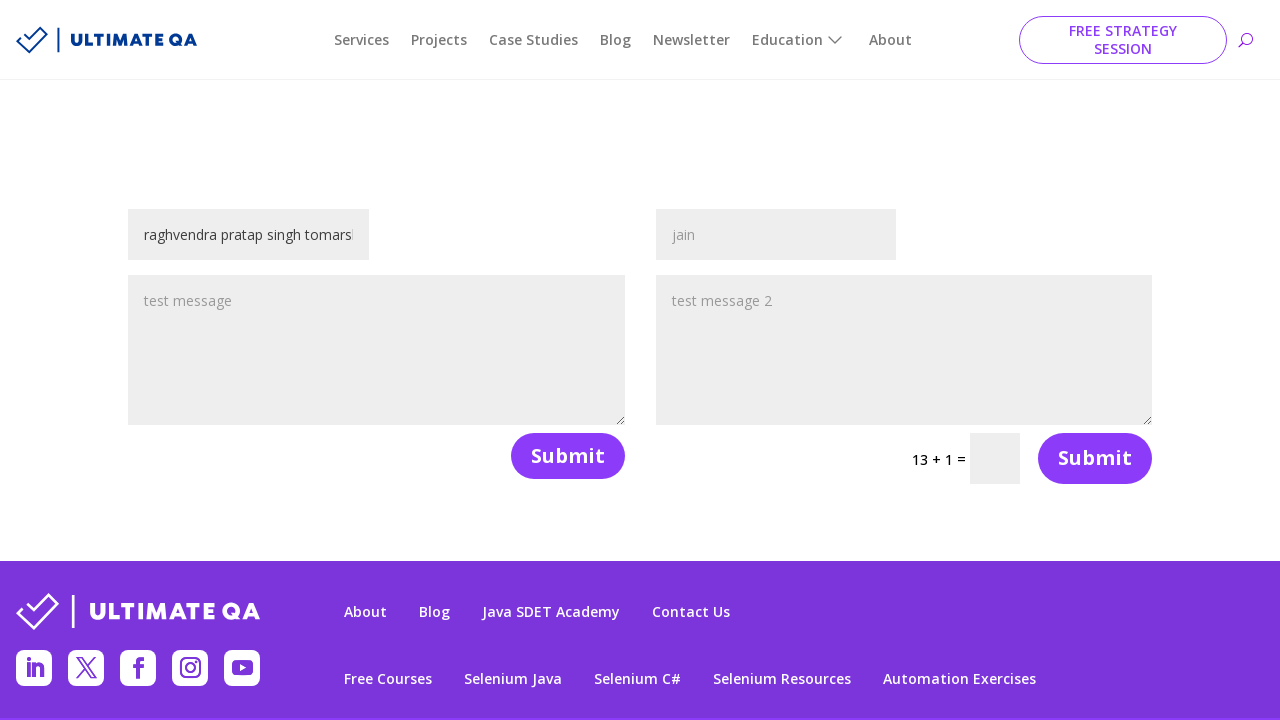